Tests form validation by filling out a form with all fields except zip-code, submitting it, and verifying that empty zip-code field is highlighted in red while other fields are highlighted in green

Starting URL: https://bonigarcia.dev/selenium-webdriver-java/data-types.html

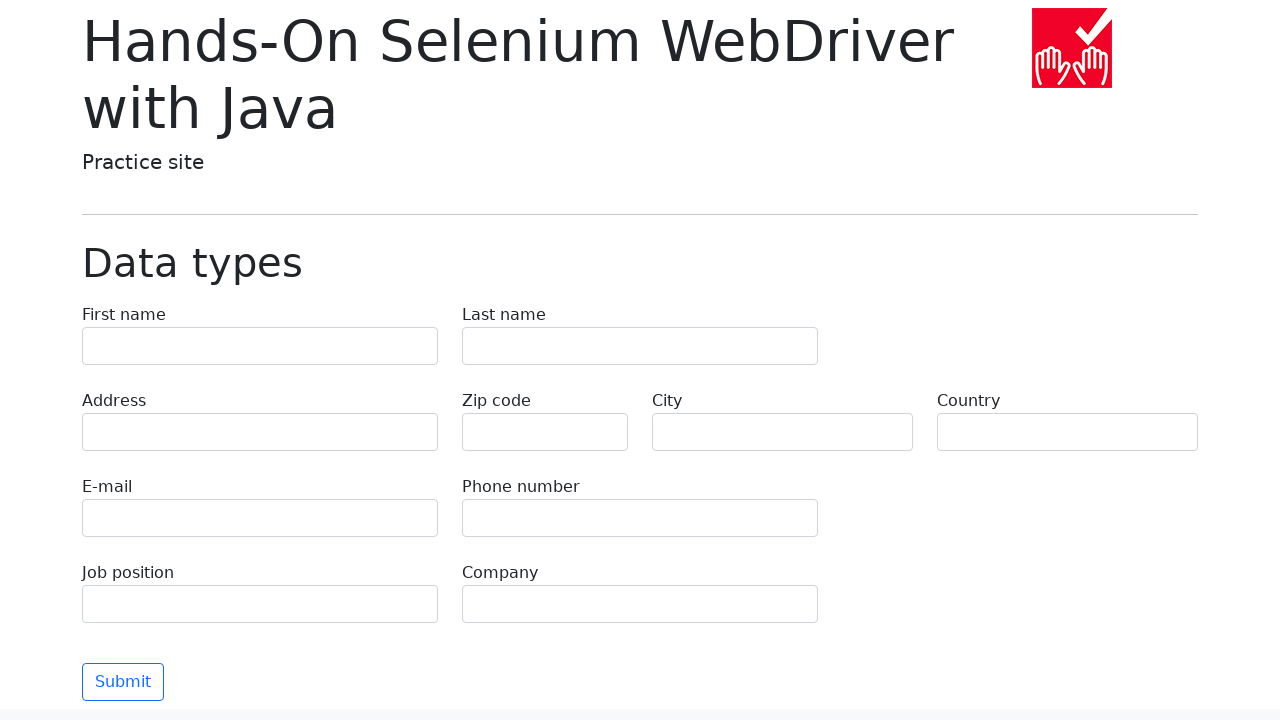

Filled first-name field with 'Иван' on input[name="first-name"]
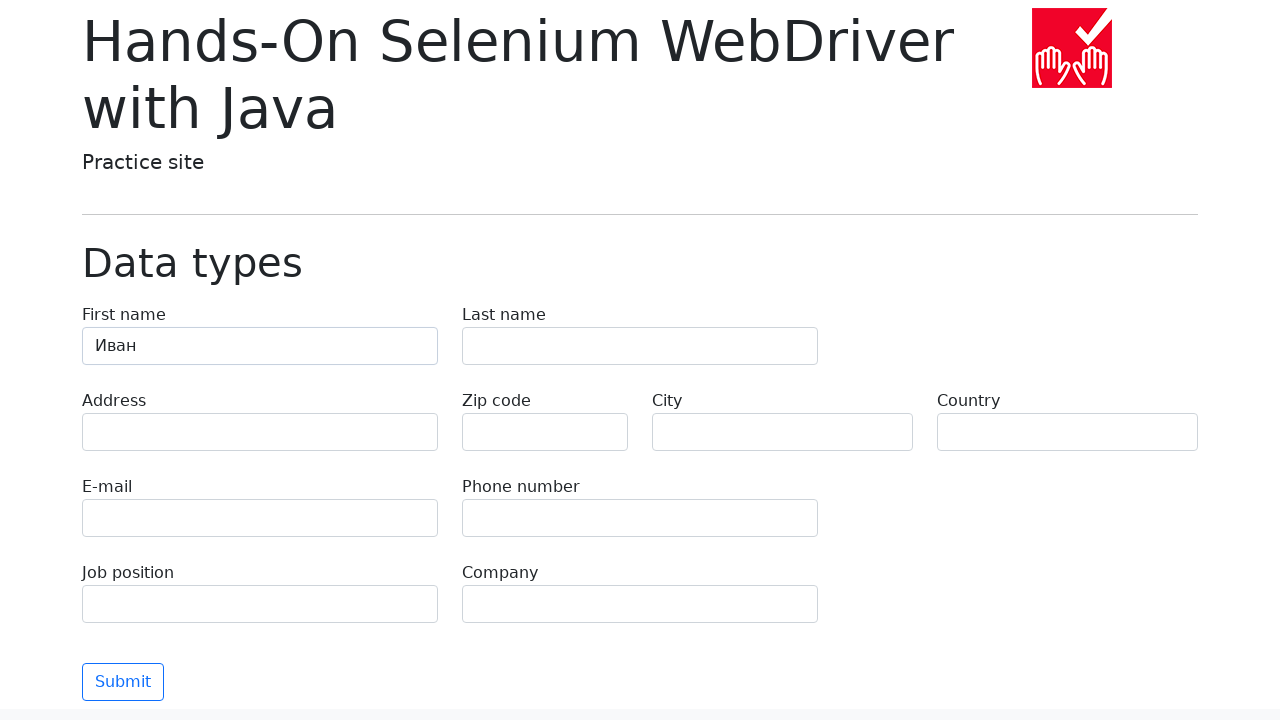

Filled last-name field with 'Петров' on input[name="last-name"]
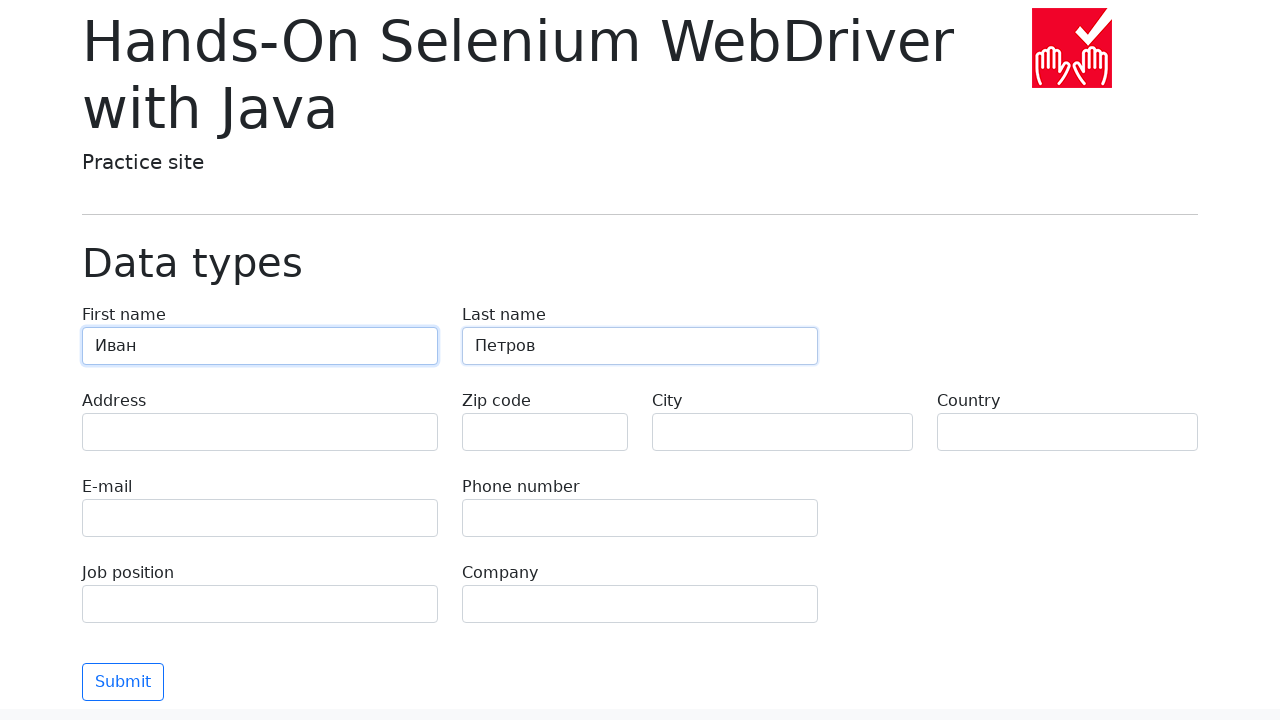

Filled address field with 'Ленина, 55-3' on input[name="address"]
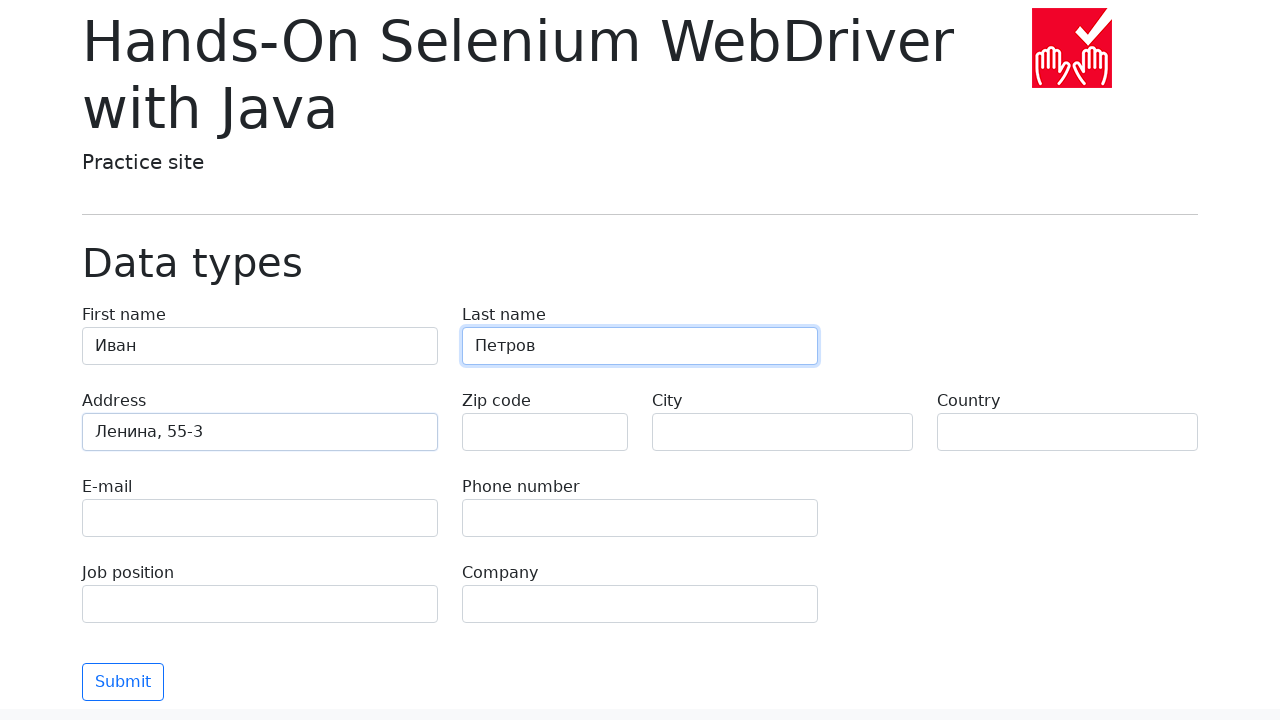

Filled e-mail field with 'test@skypro.com' on input[name="e-mail"]
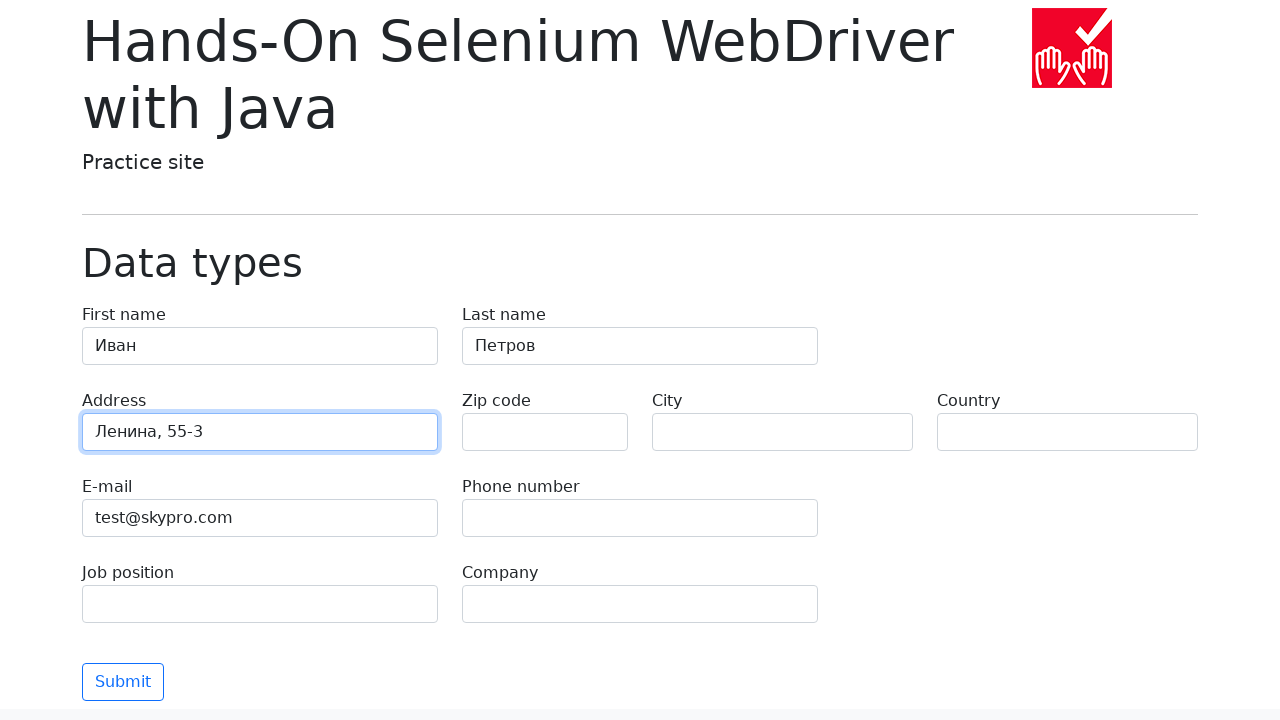

Filled phone field with '+7985899998787' on input[name="phone"]
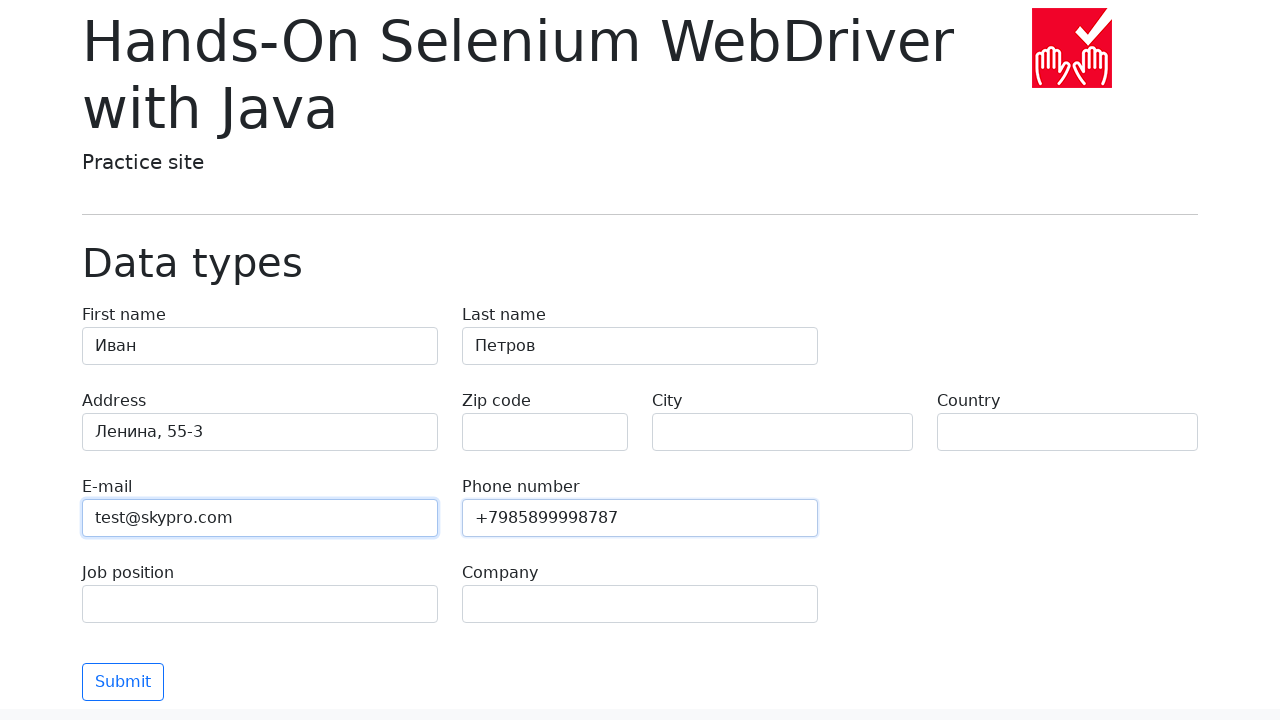

Left zip-code field empty on input[name="zip-code"]
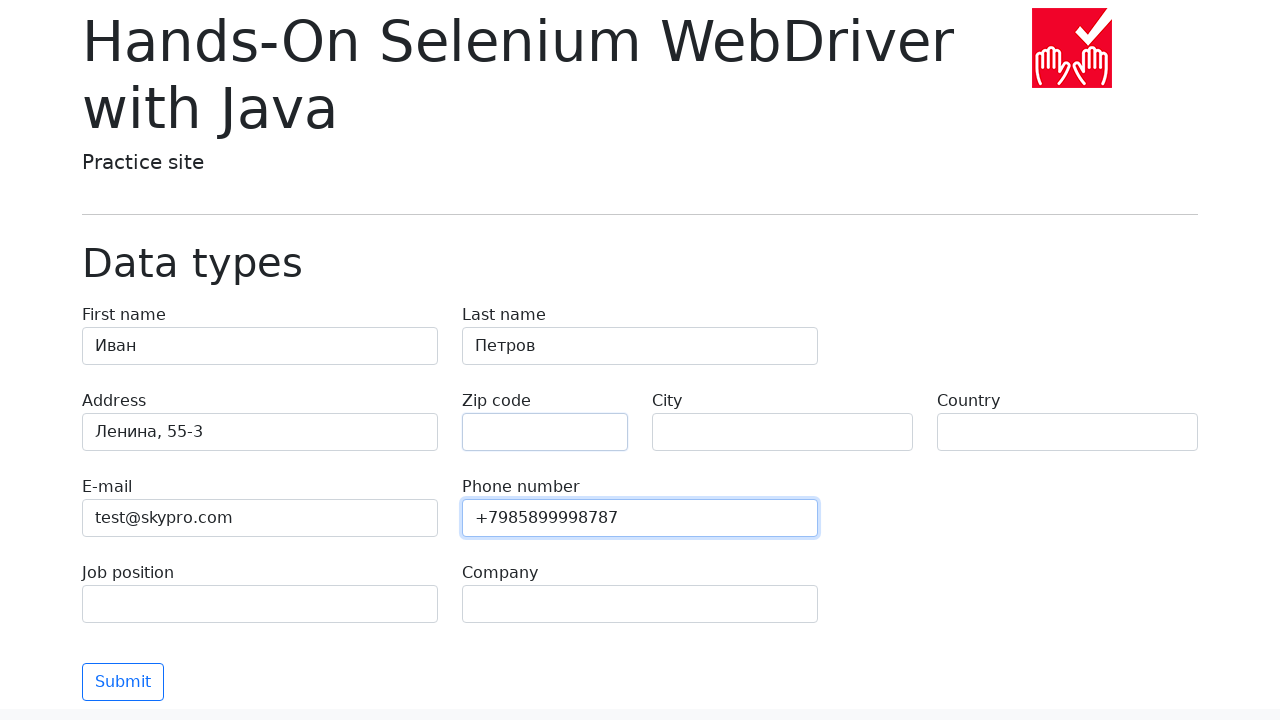

Filled city field with 'Москва' on input[name="city"]
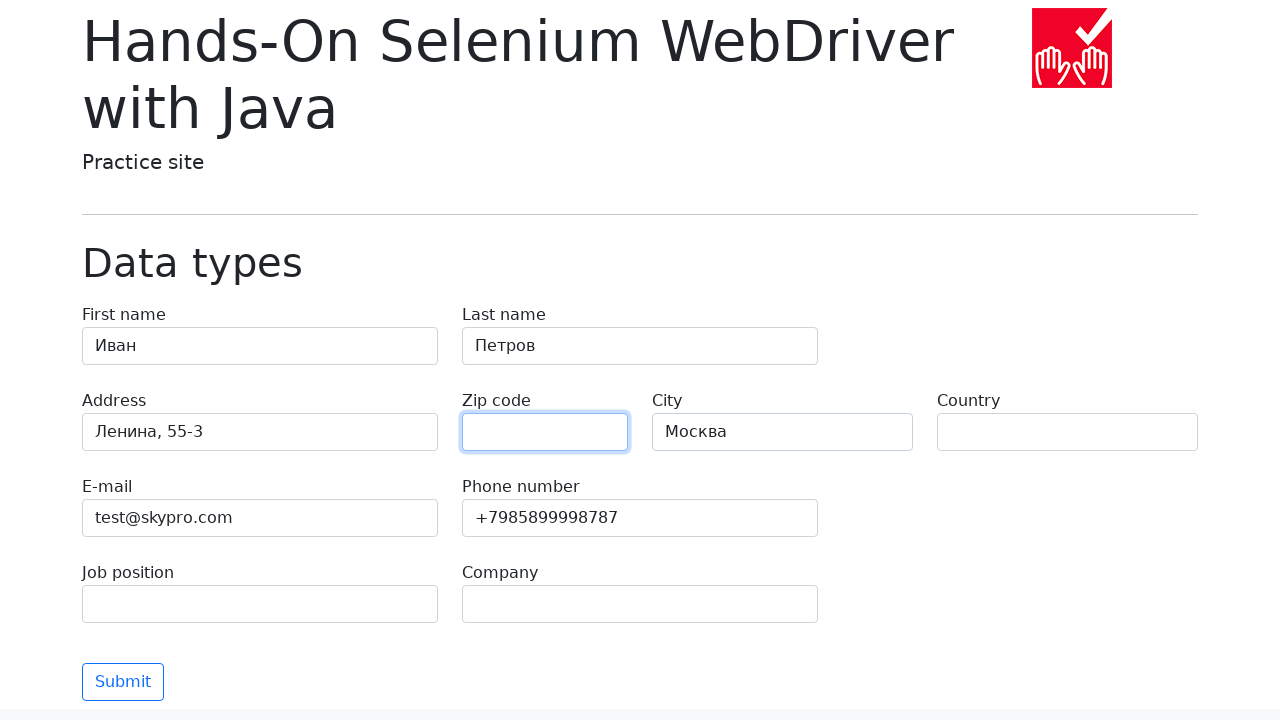

Filled country field with 'Россия' on input[name="country"]
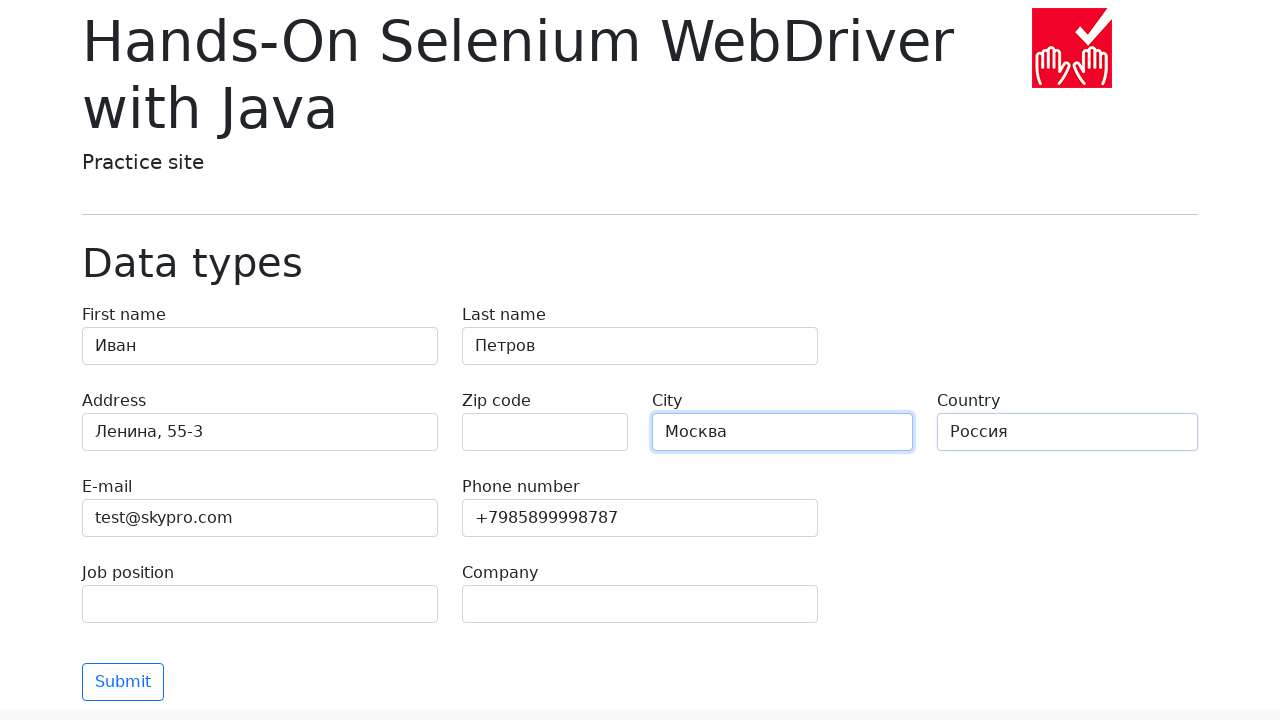

Filled job-position field with 'QA' on input[name="job-position"]
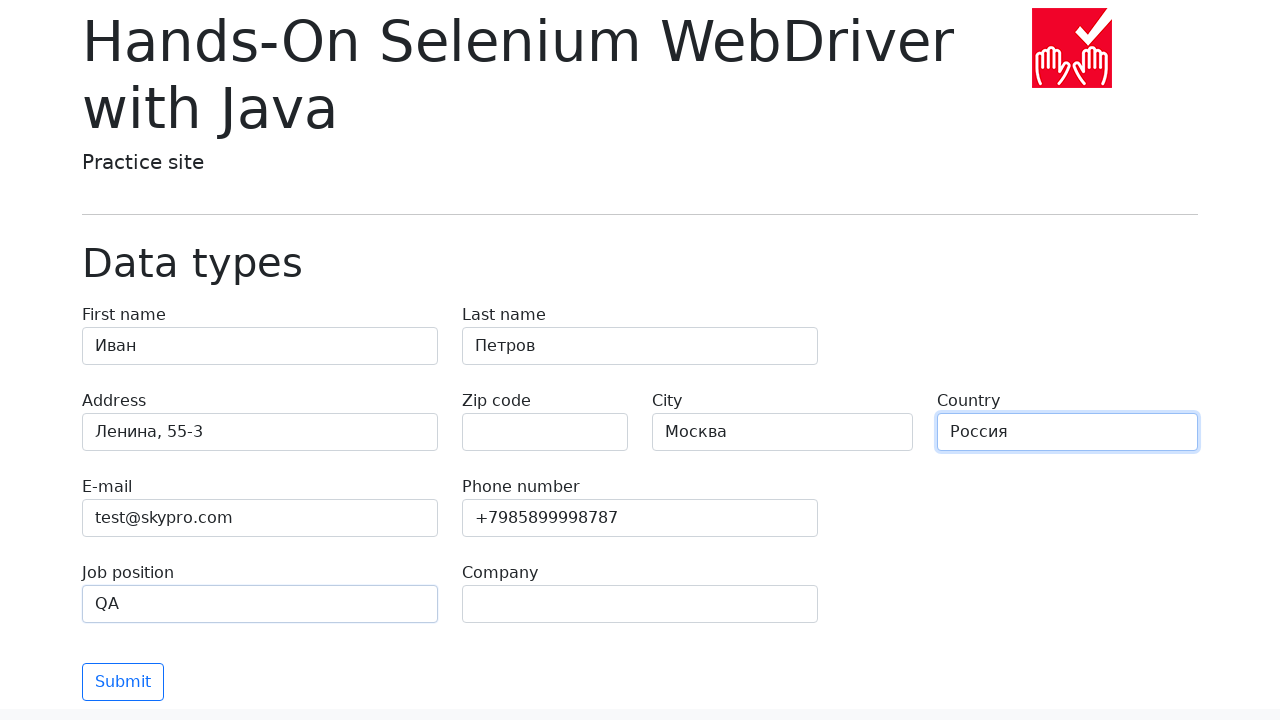

Filled company field with 'SkyPro' on input[name="company"]
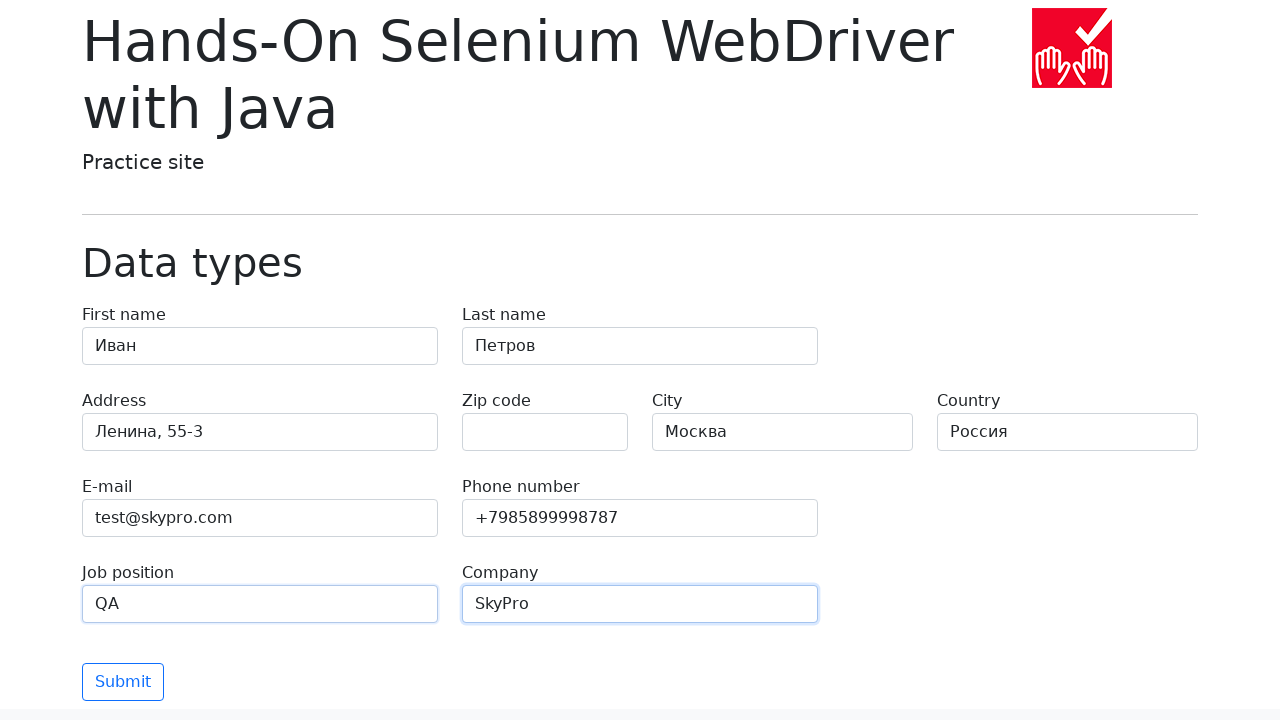

Clicked submit button to submit form at (123, 682) on button[type="submit"]
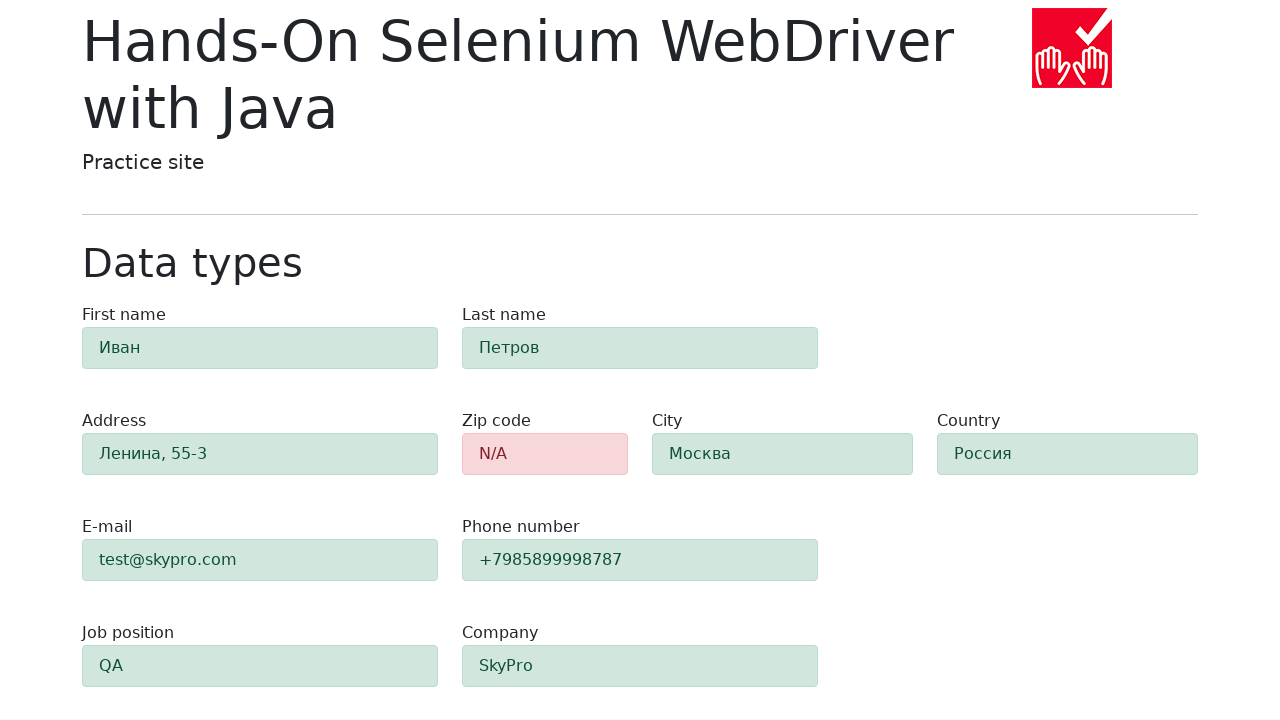

Form validation completed and zip-code error styling appeared
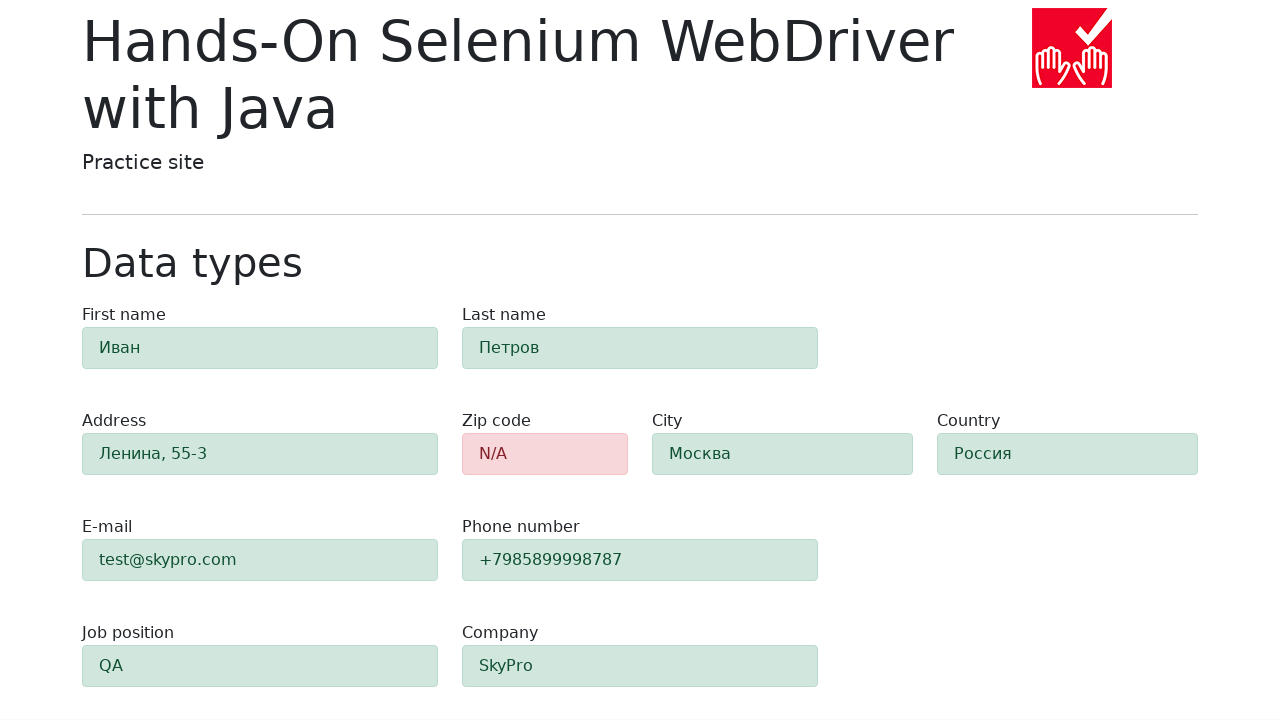

Verified zip-code field is highlighted in red with alert-danger class
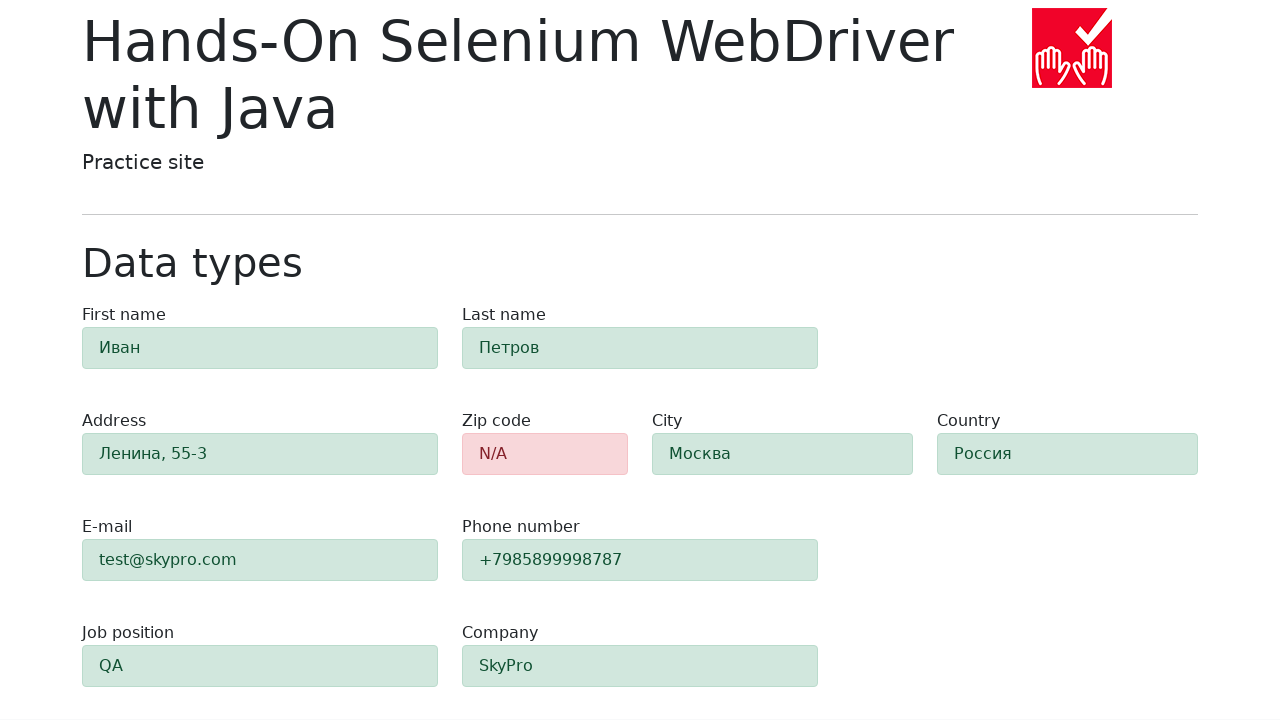

Verified first-name field is highlighted in green with alert-success class
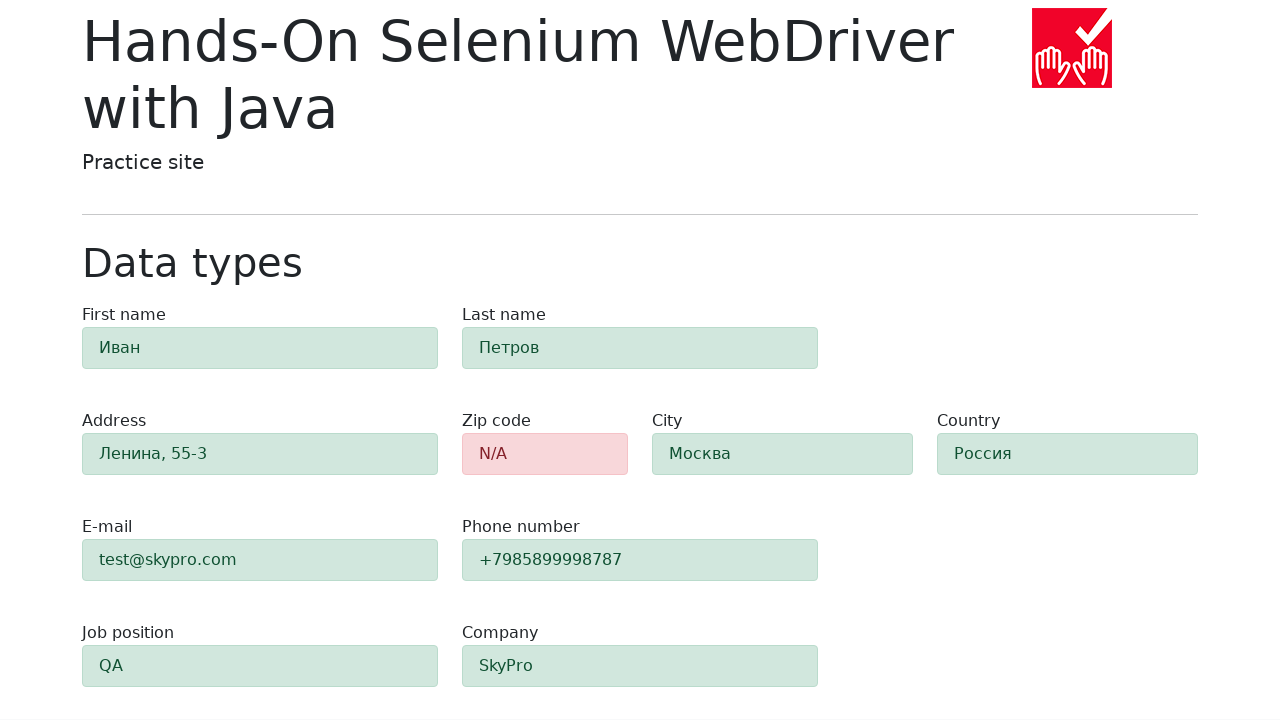

Verified last-name field is highlighted in green with alert-success class
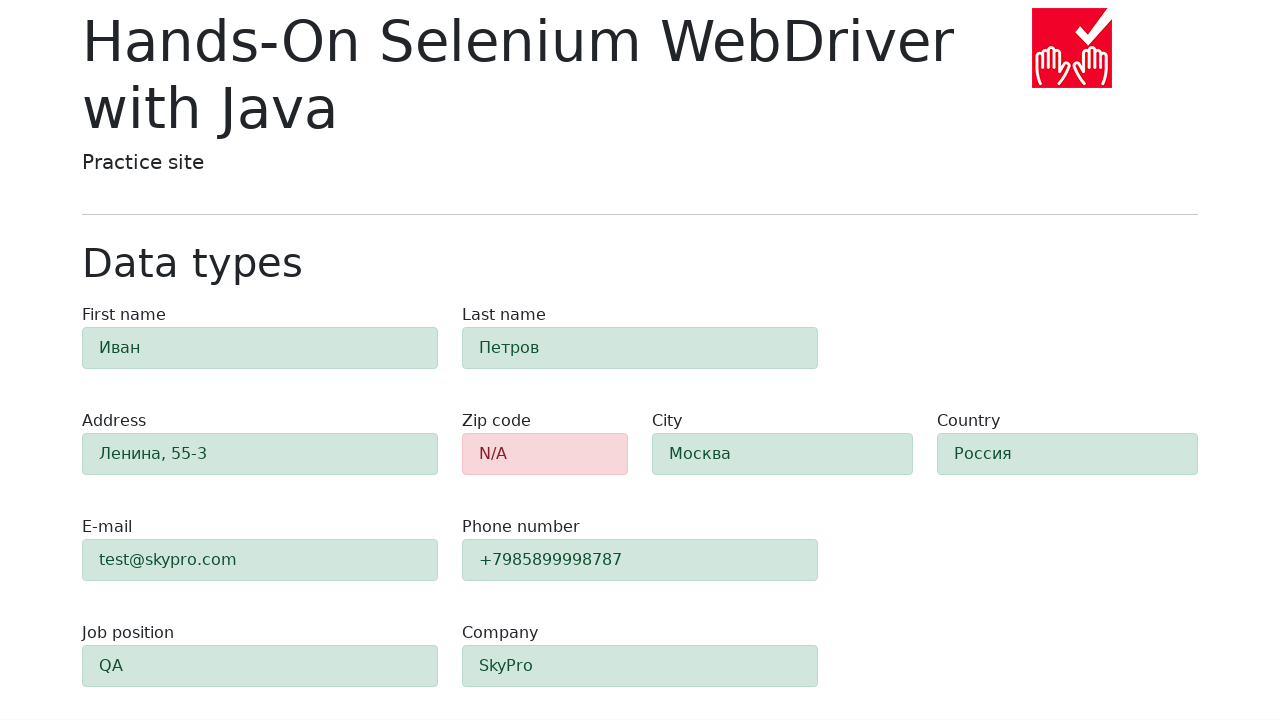

Verified address field is highlighted in green with alert-success class
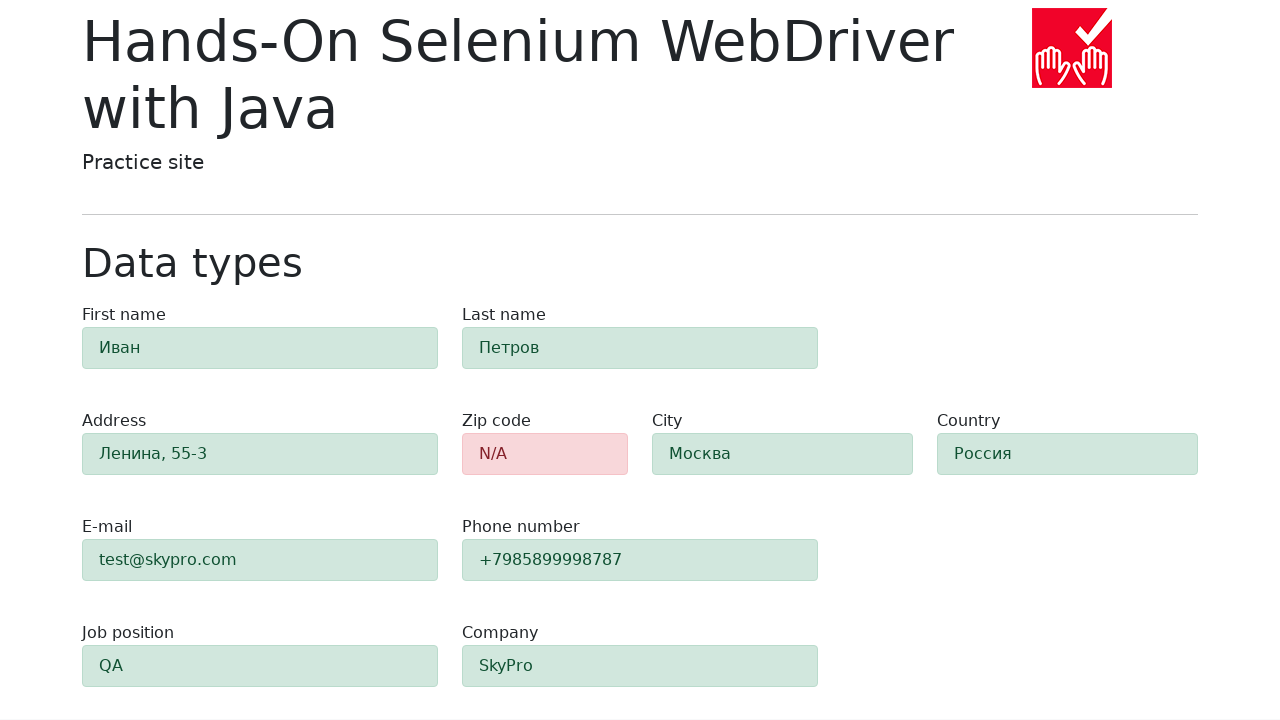

Verified e-mail field is highlighted in green with alert-success class
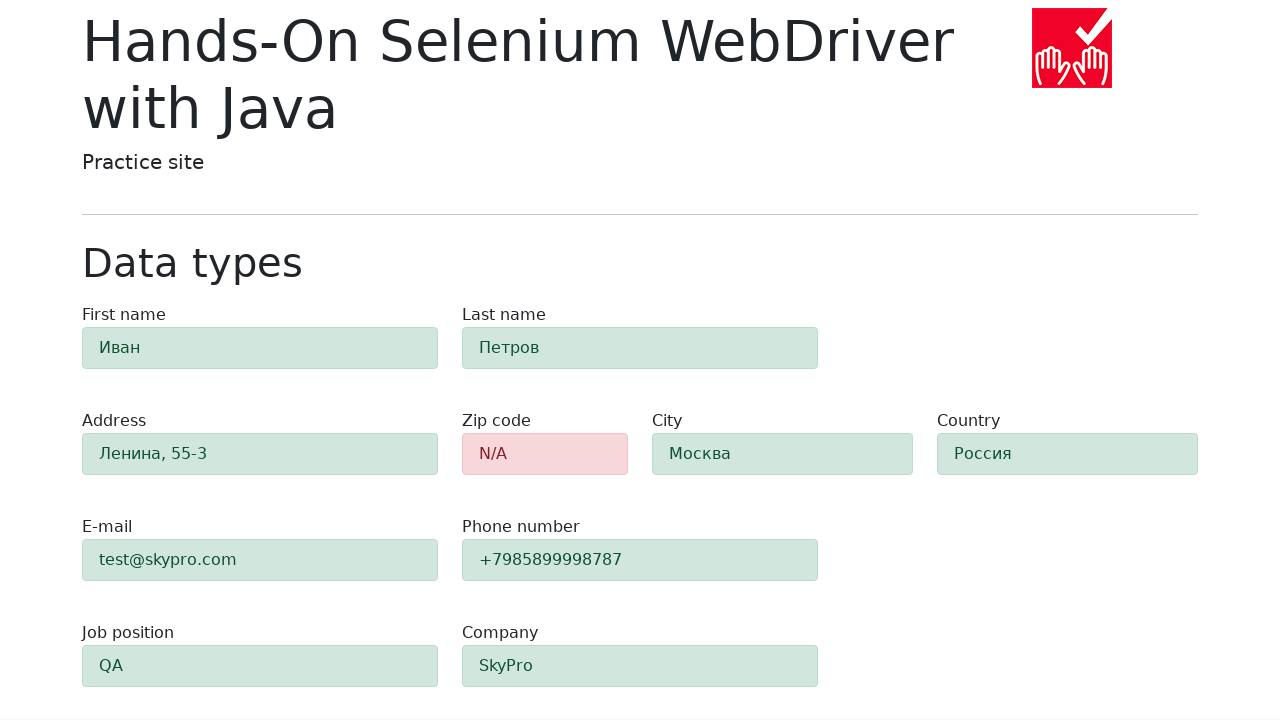

Verified phone field is highlighted in green with alert-success class
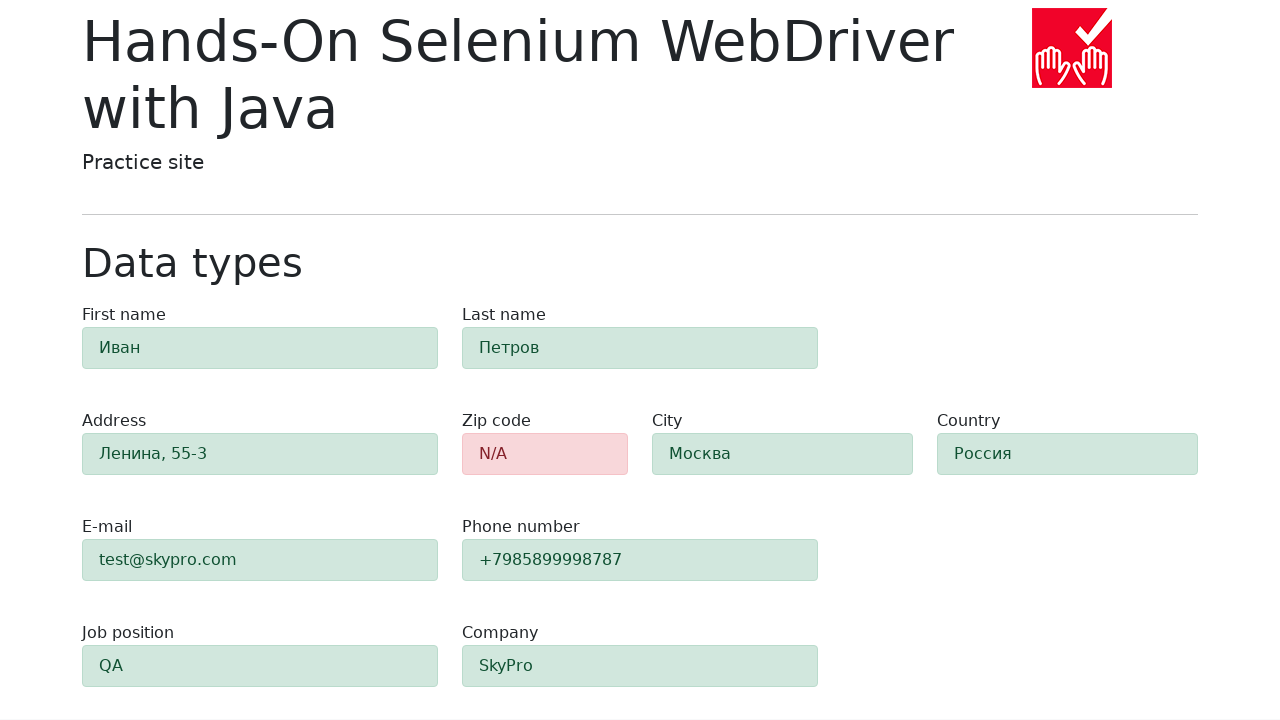

Verified city field is highlighted in green with alert-success class
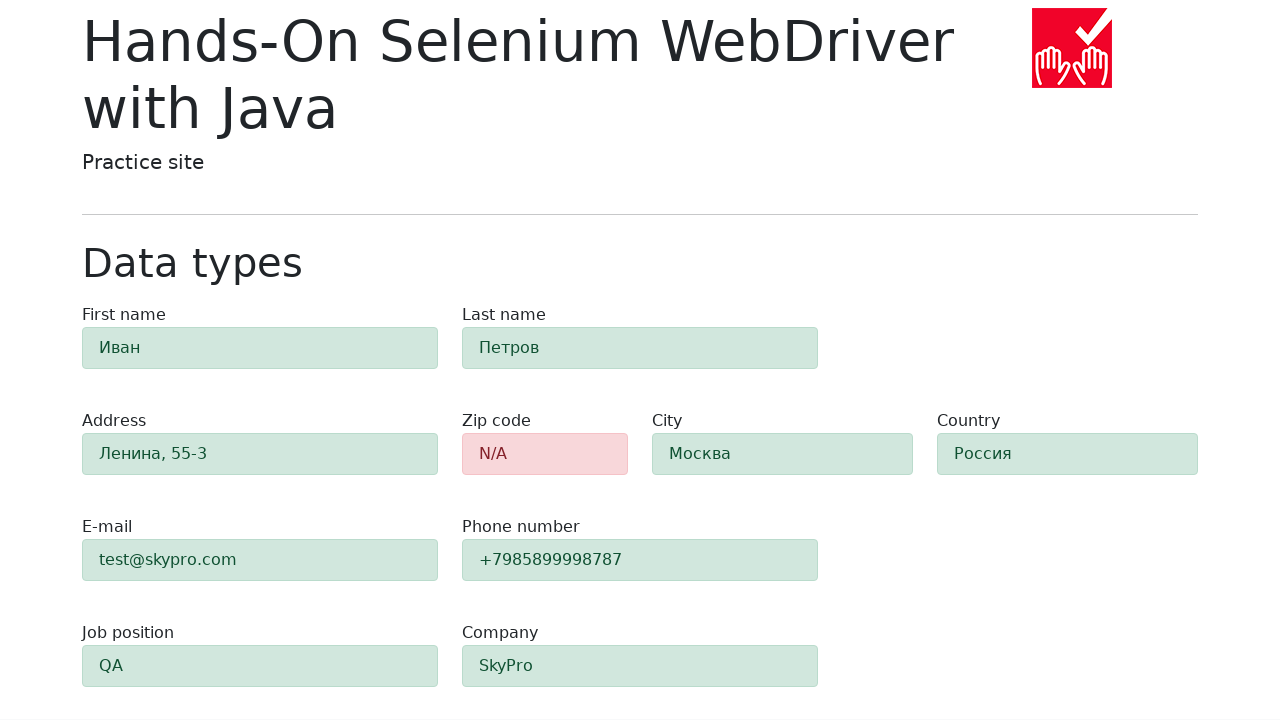

Verified country field is highlighted in green with alert-success class
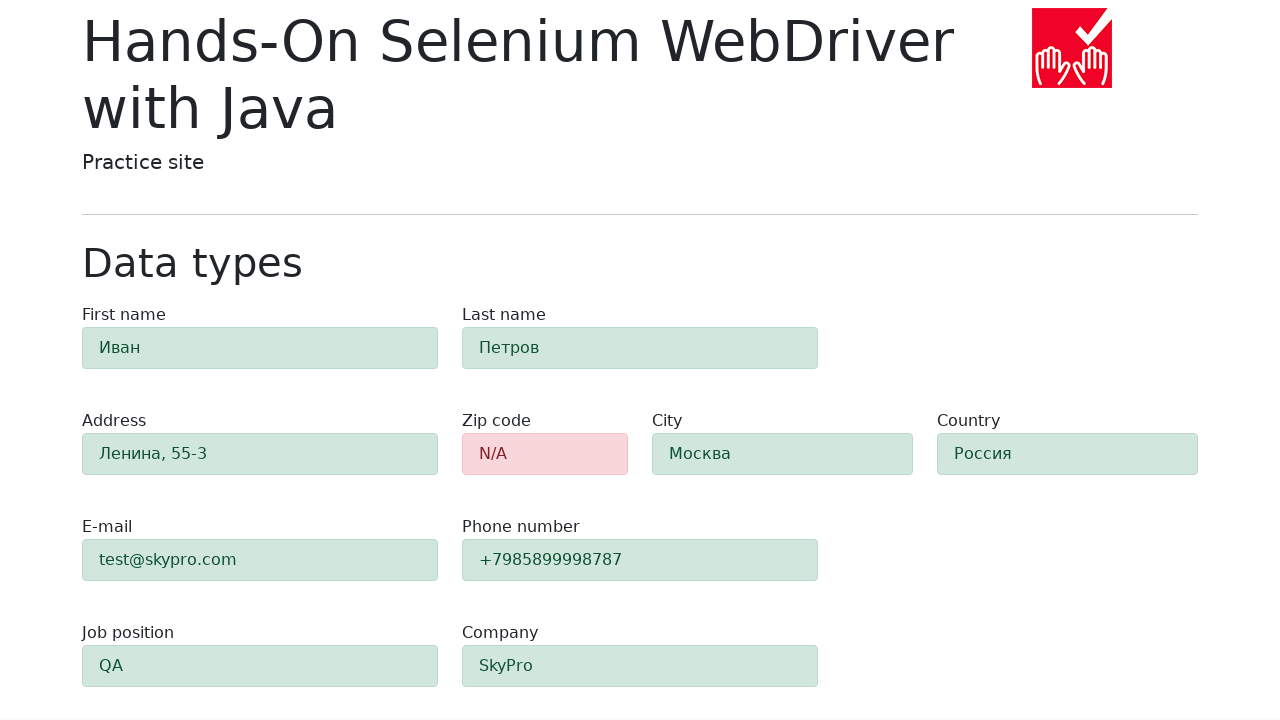

Verified job-position field is highlighted in green with alert-success class
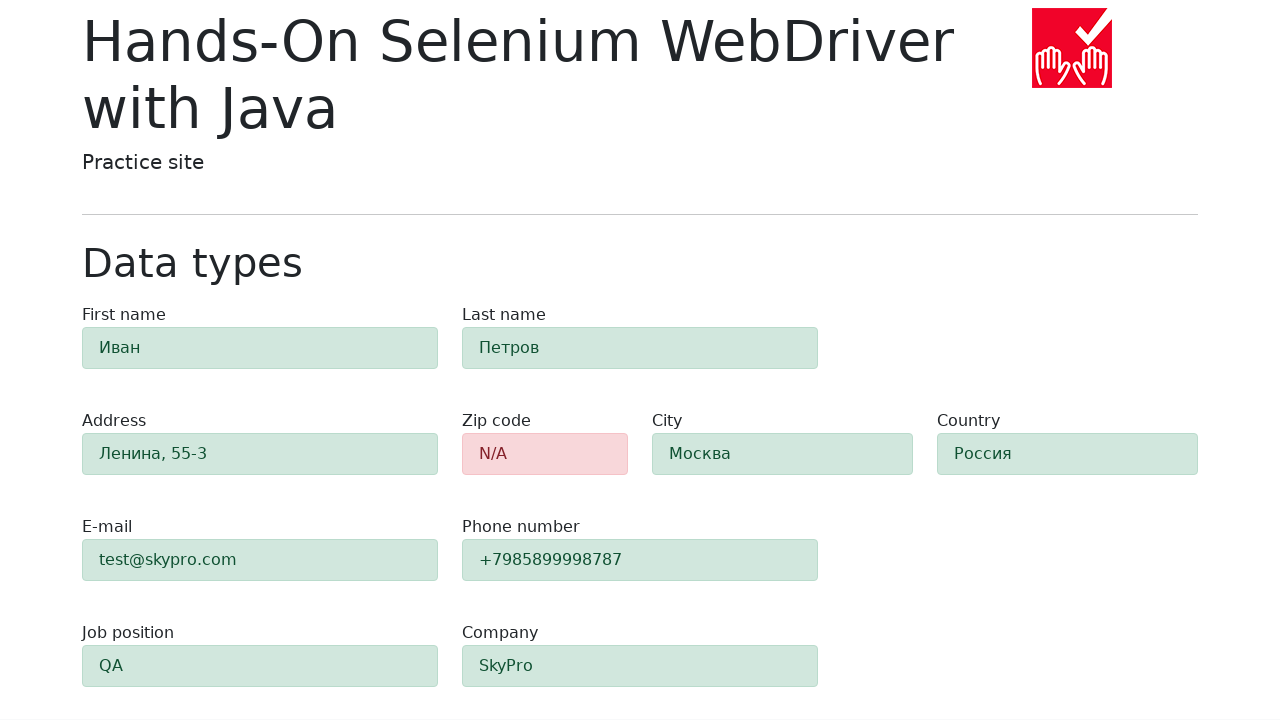

Verified company field is highlighted in green with alert-success class
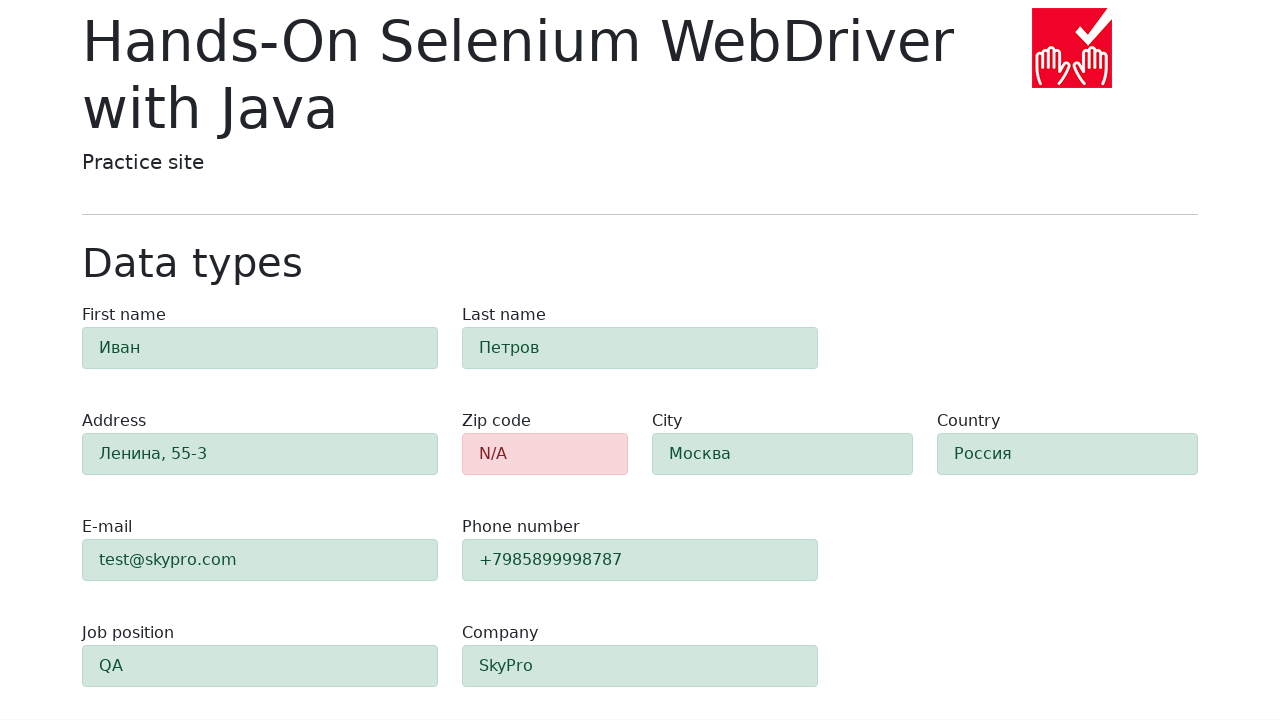

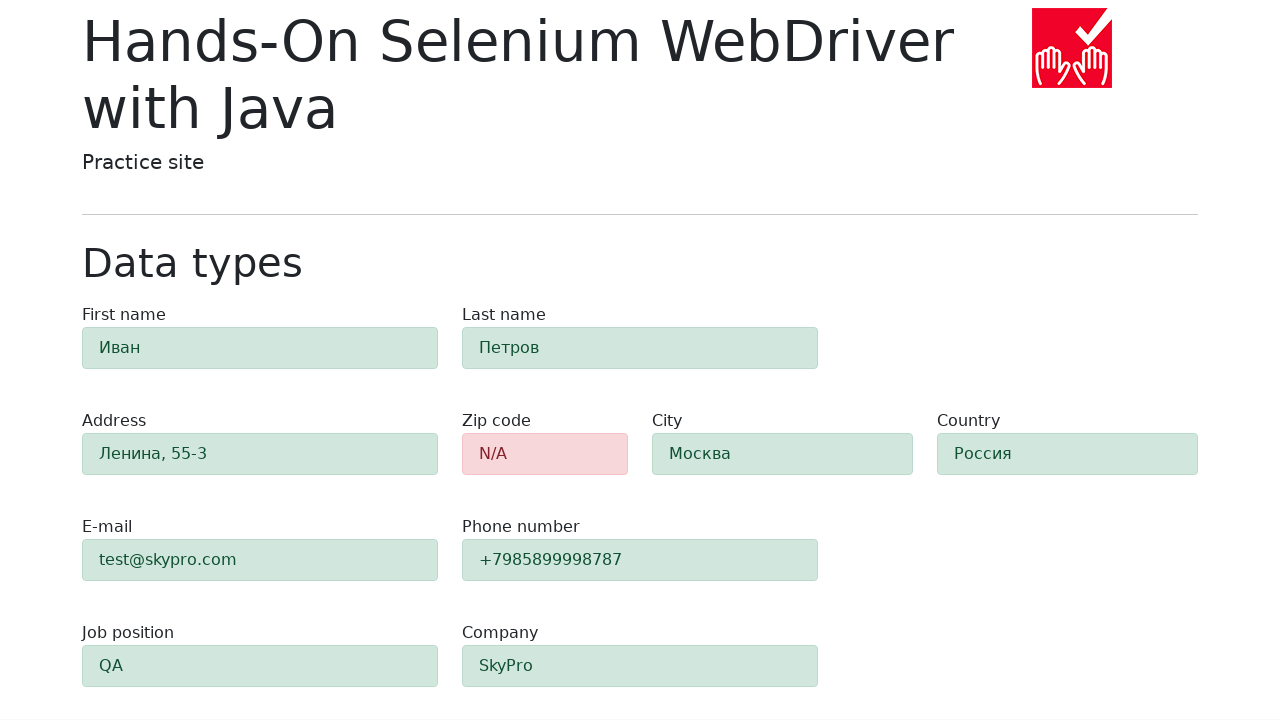